Tests various radio button interactions including selecting favorite browser, clicking unselectable radio, checking default selection, and selecting age group

Starting URL: https://www.leafground.com/radio.xhtml

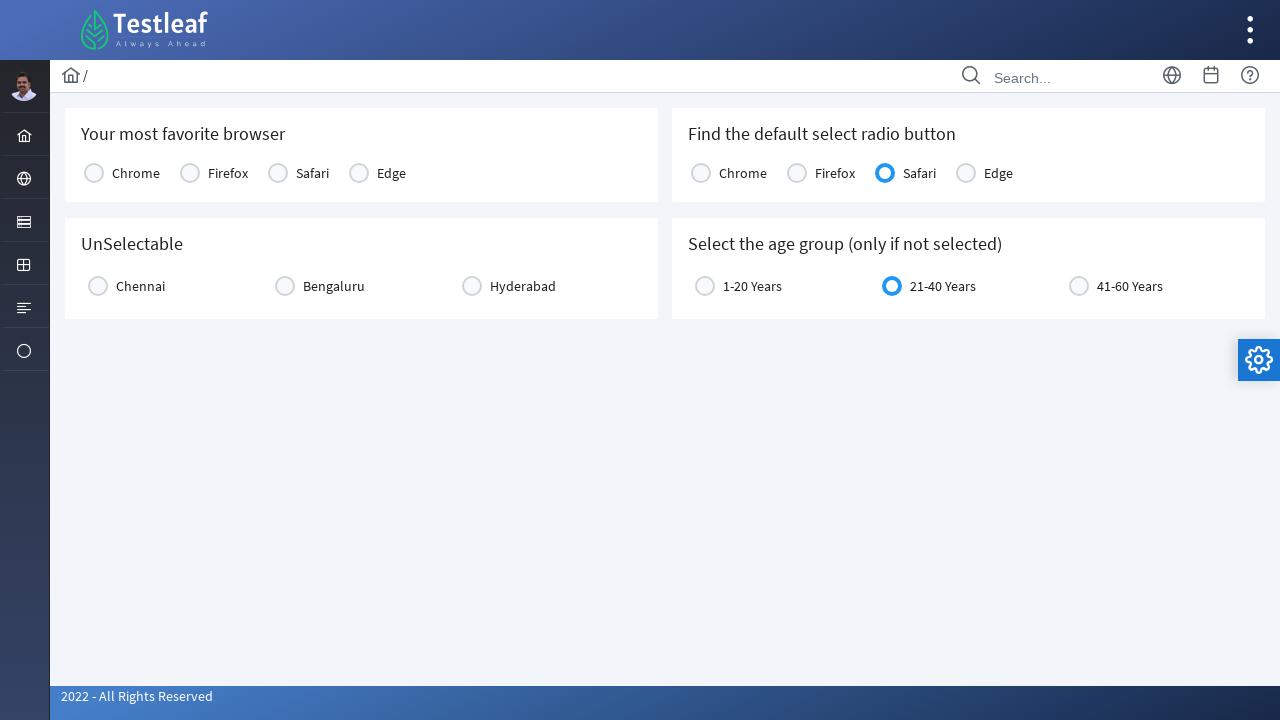

Clicked on favorite browser radio button at (94, 173) on (//span[@class='ui-radiobutton-icon ui-icon ui-icon-blank ui-c'])[9]
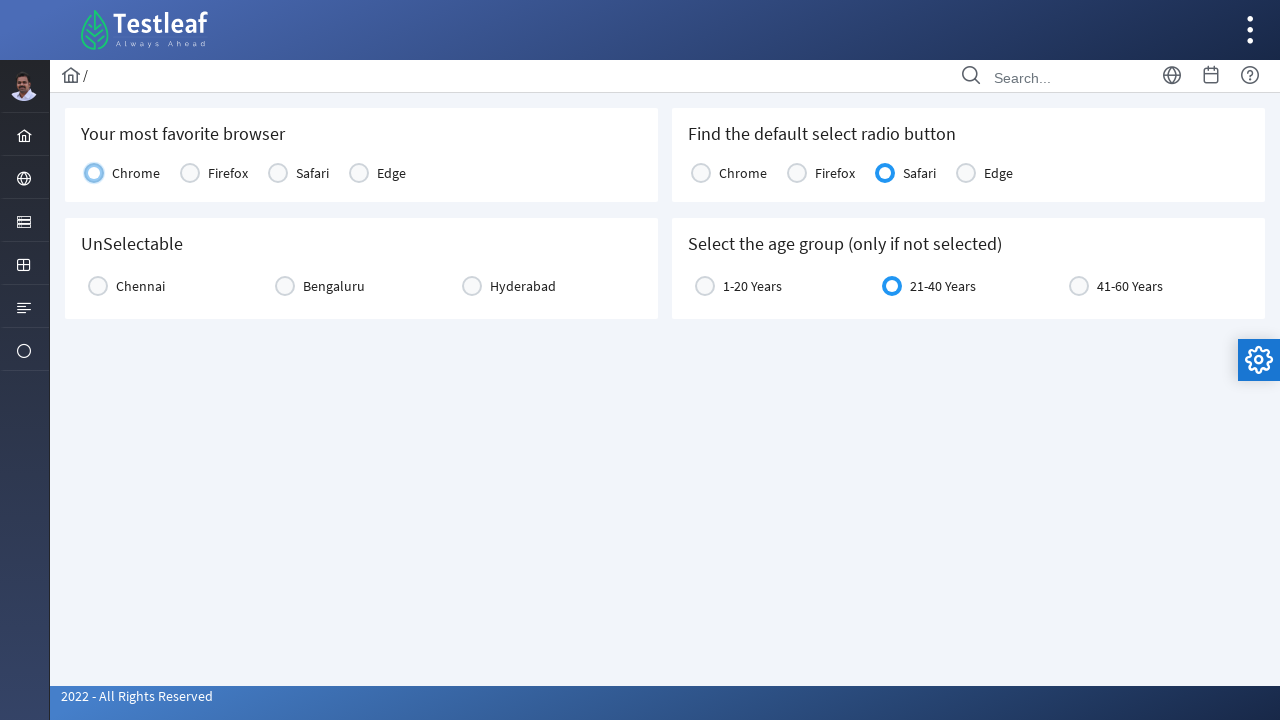

Clicked on unselectable radio button at (140, 286) on xpath=//label[@for='j_idt87:city2:0']
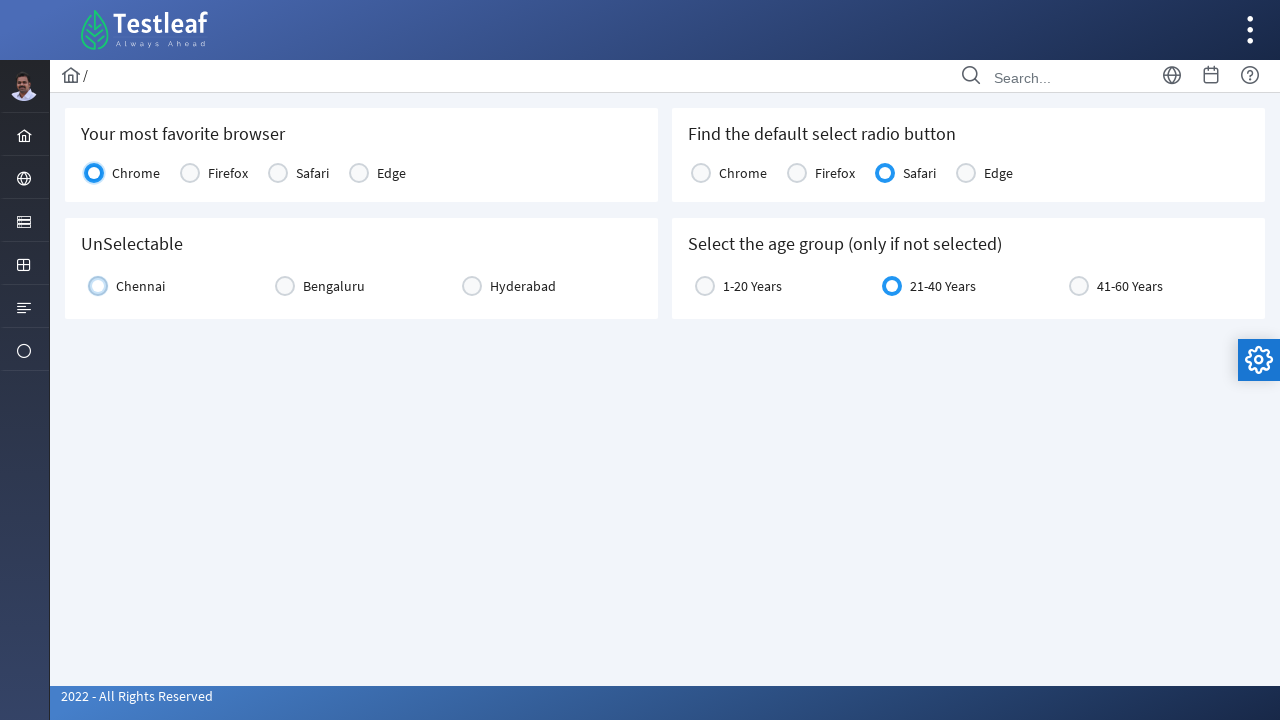

Checked if default radio button is enabled: True
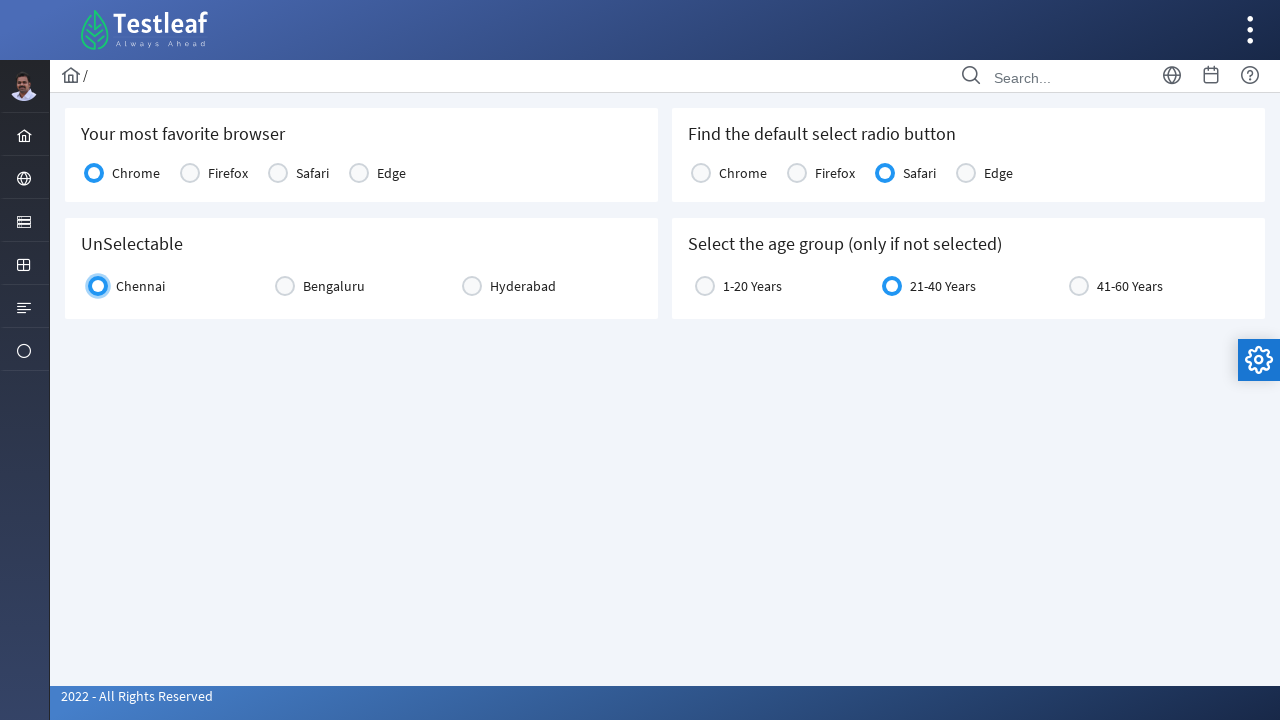

Clicked on age group radio button at (705, 286) on xpath=//div[@id='j_idt87:age']/div[1]/div[1]/div[1]/div[2]/span[1]
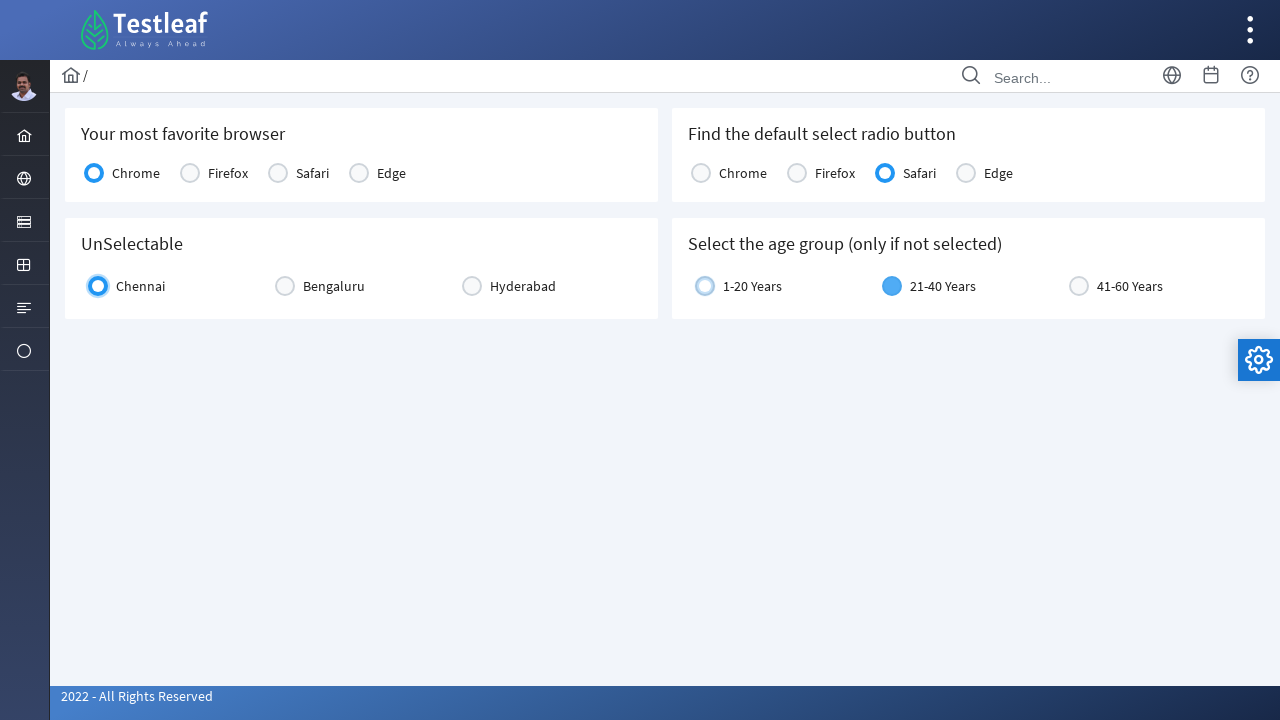

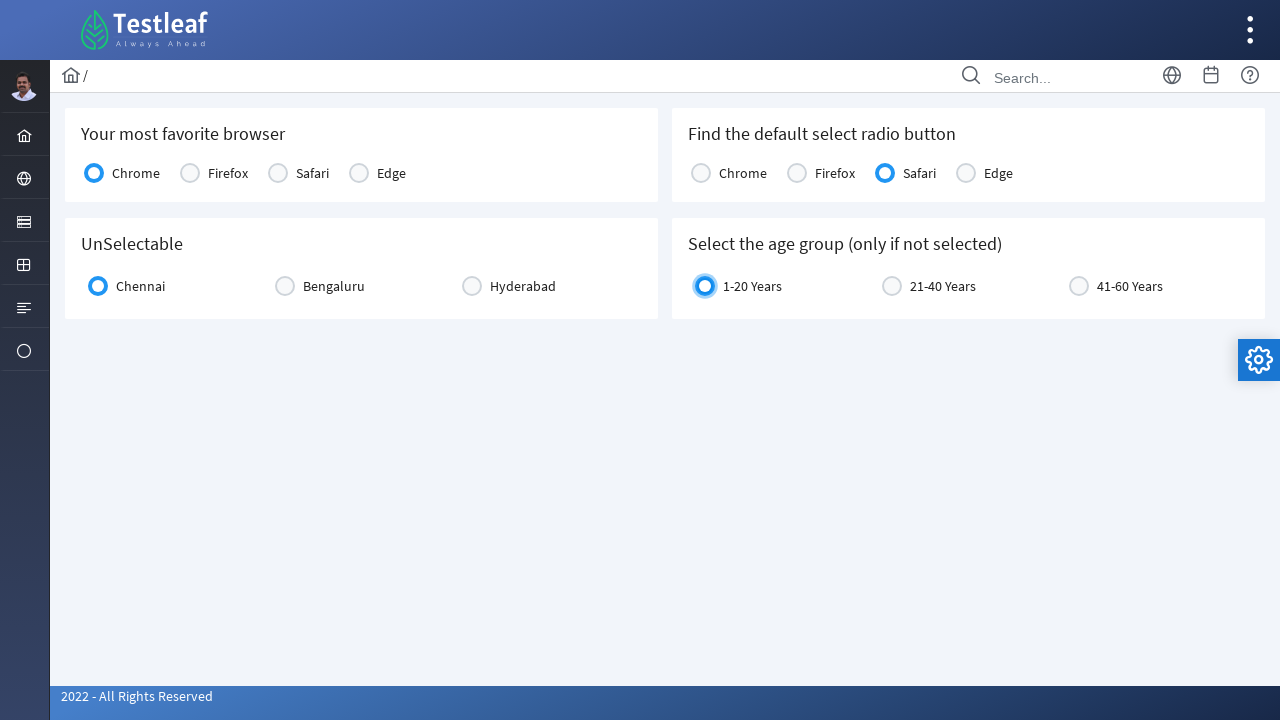